Tests the product search functionality on a shop website by typing a search term into the search box and pressing Enter to search for products.

Starting URL: https://scrapeme.live/shop

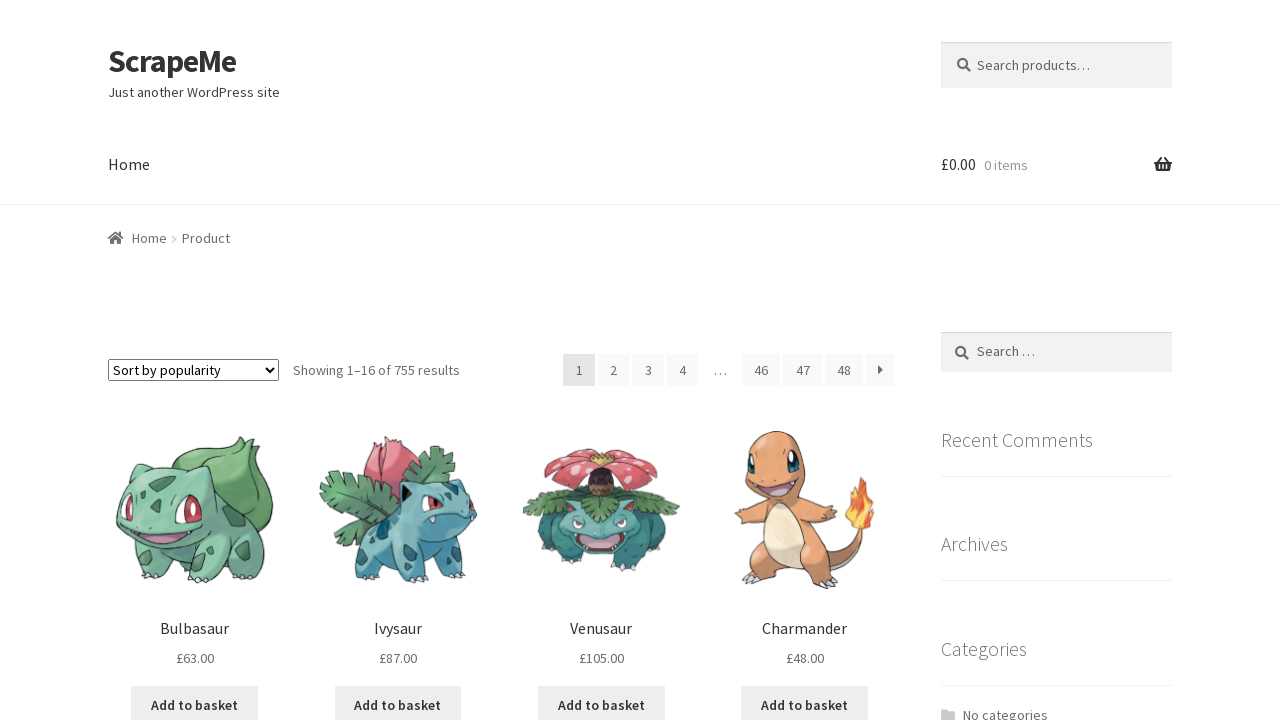

Search box selector became available
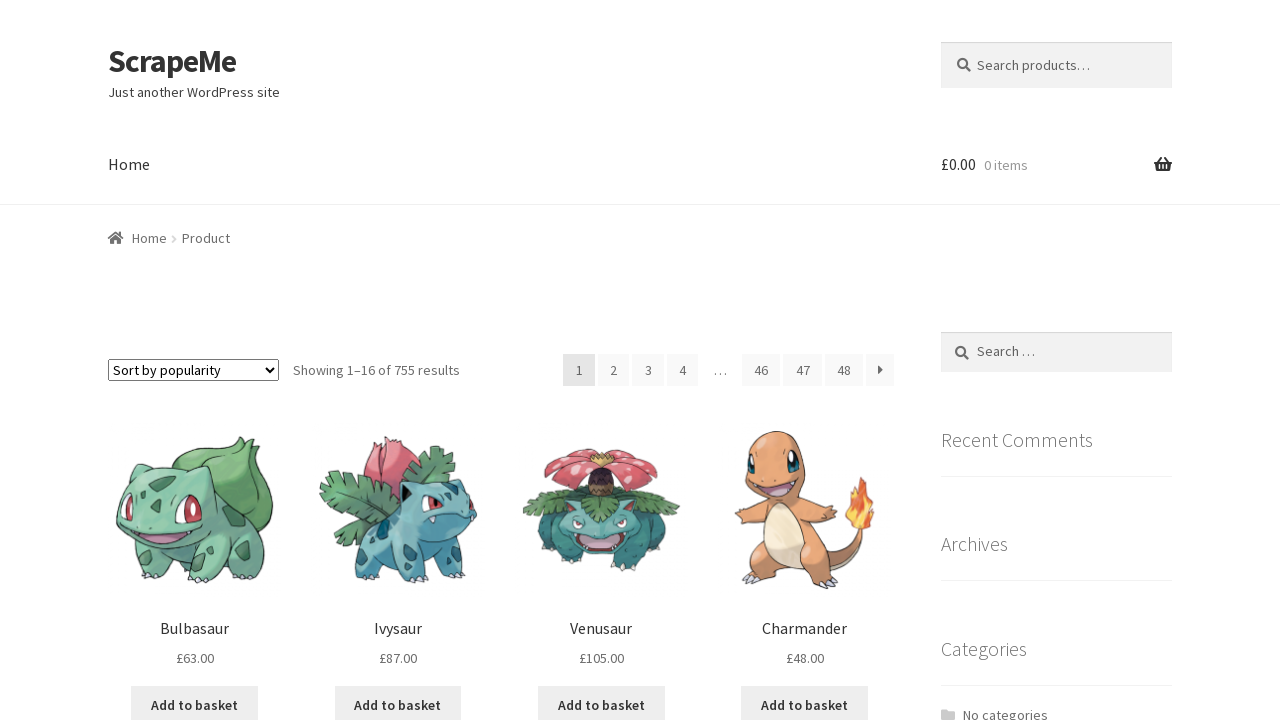

Typed 'Charmander' into the search box on input[type='search'], input[name='s'], .search-field
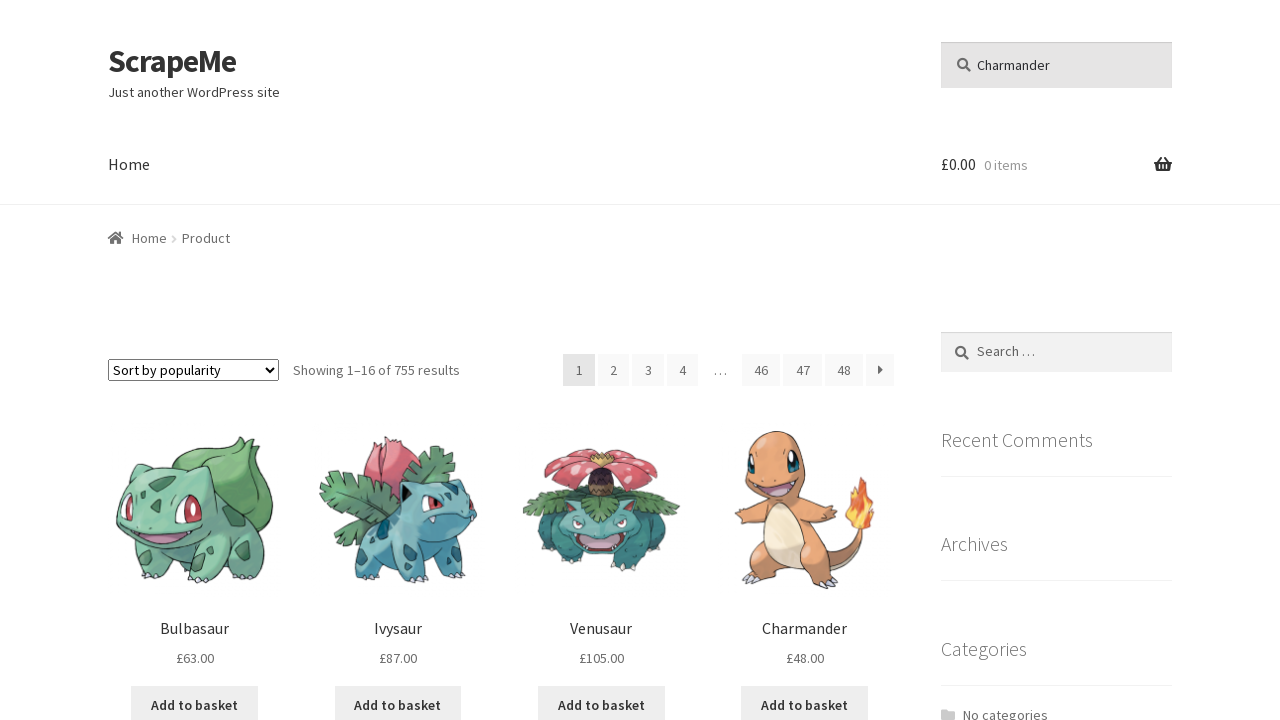

Pressed Enter to submit the search
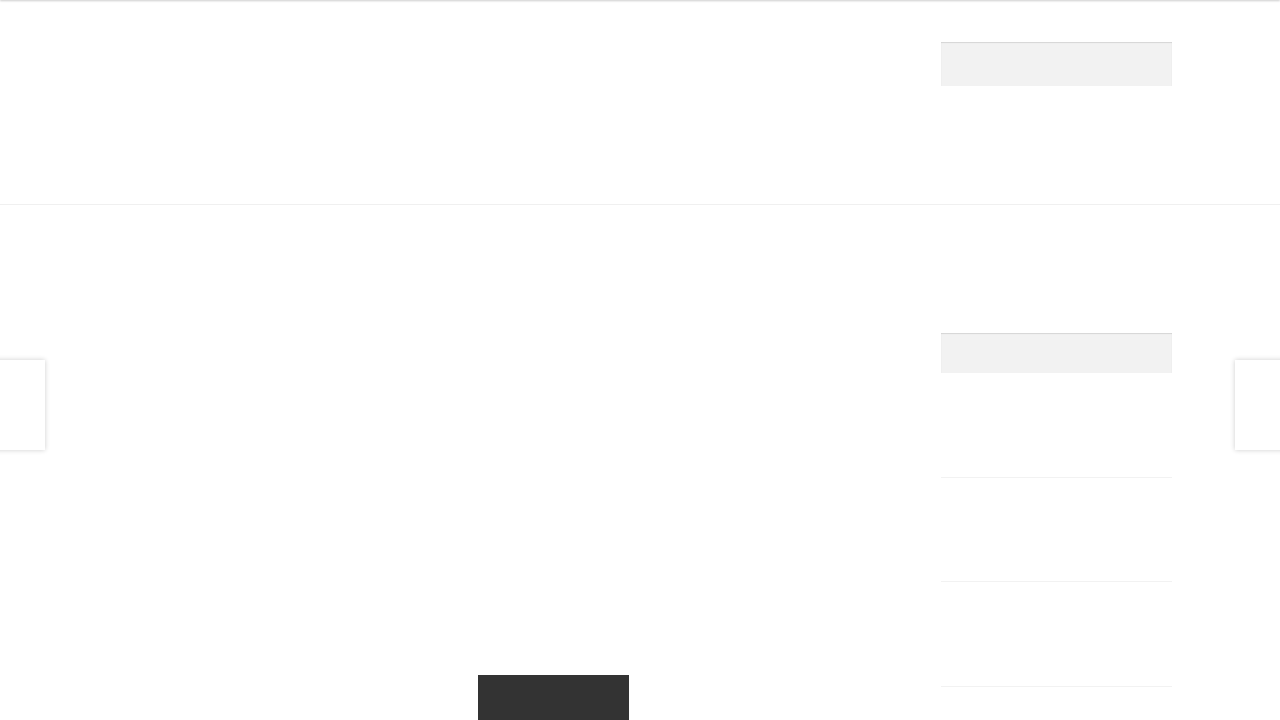

Search results loaded and network became idle
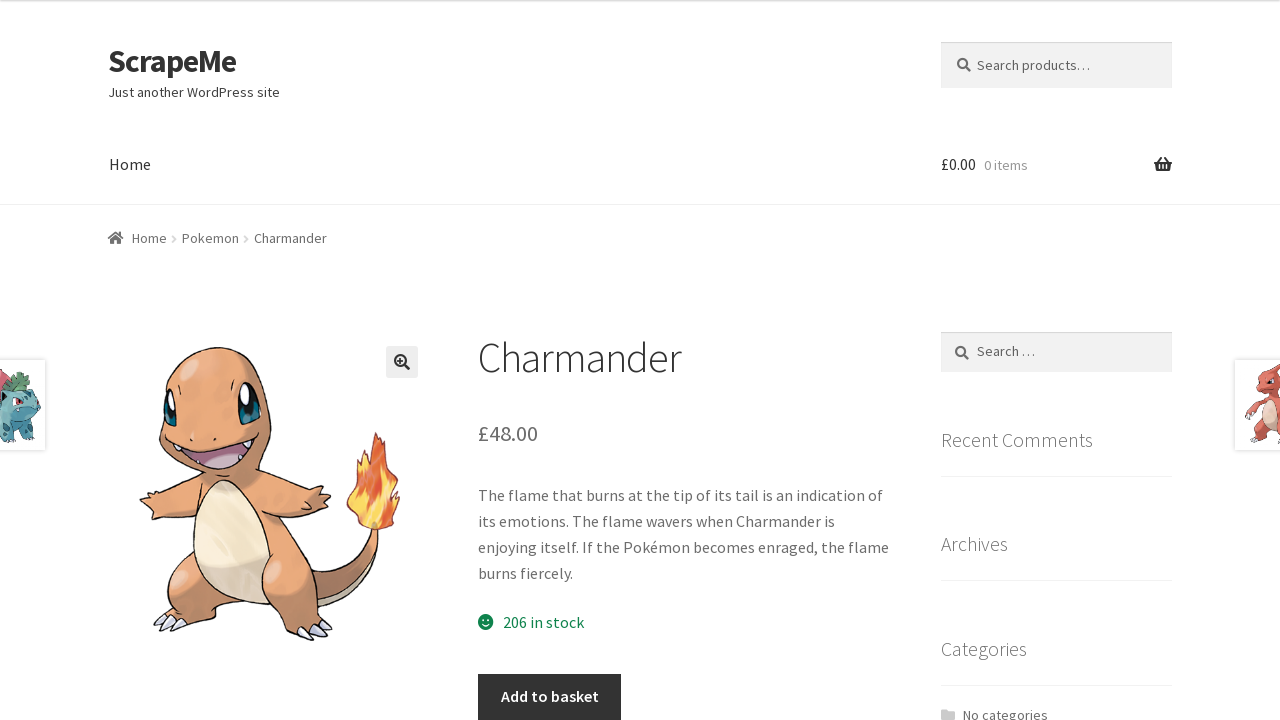

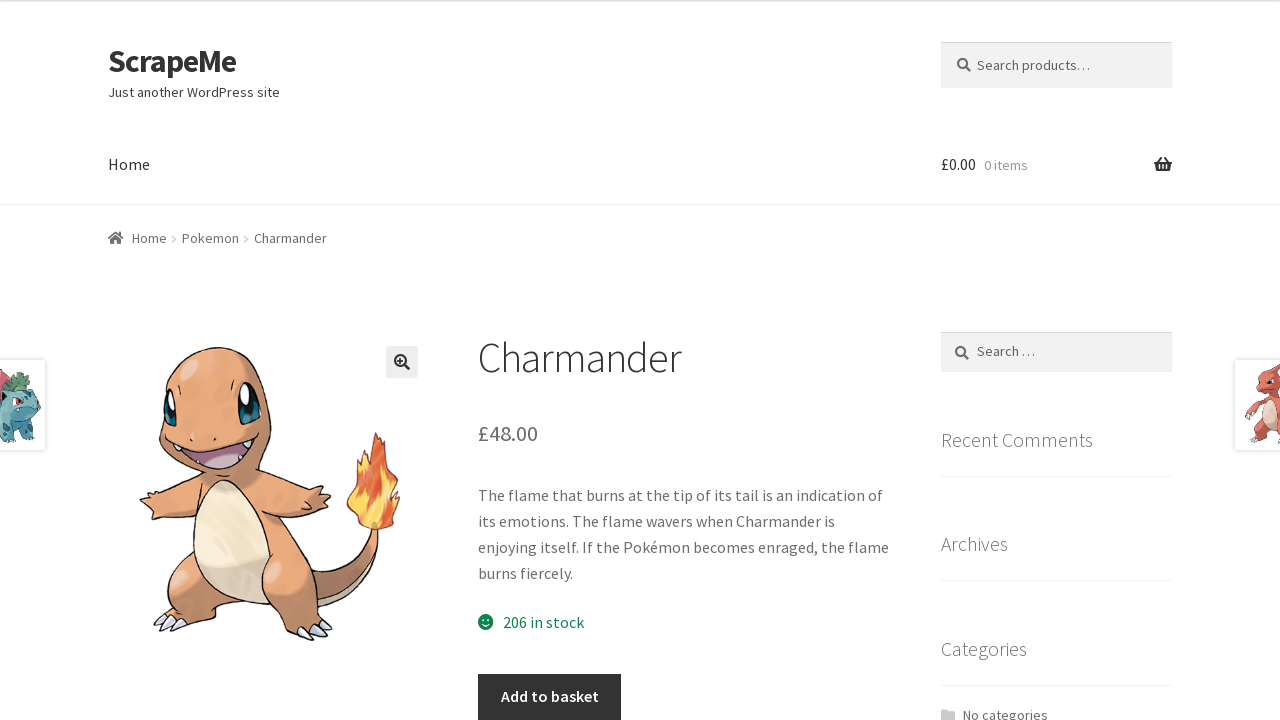